Tests filling the entire form, submitting, clicking No on confirmation page to go back, and verifying all form fields retain their original values.

Starting URL: https://kristinek.github.io/site/tasks/provide_feedback

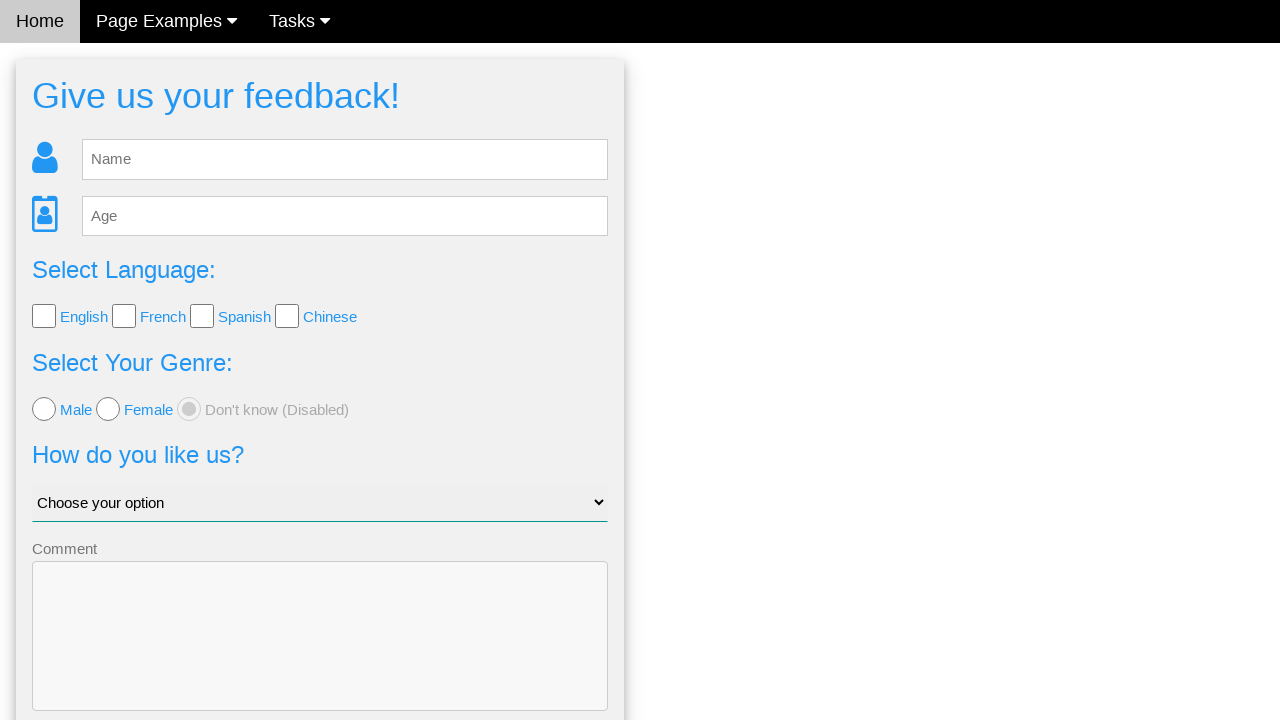

Form loaded - name input field is ready
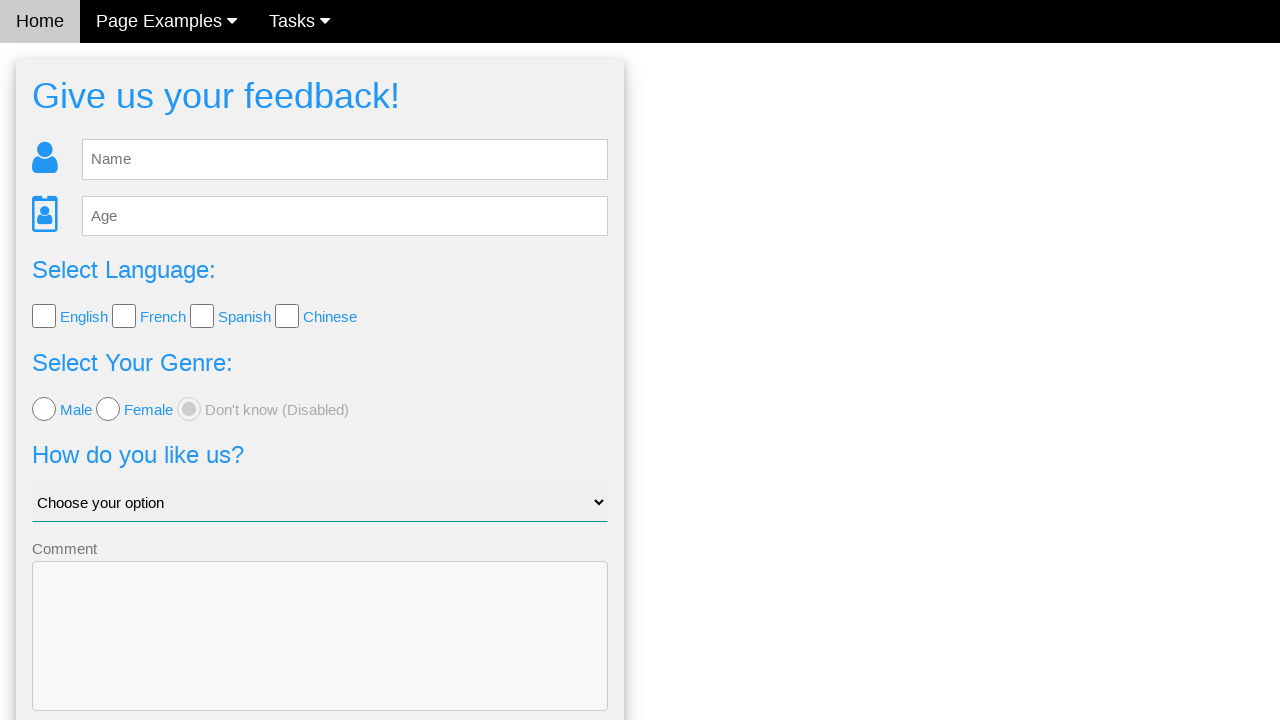

Filled name field with 'Lisa' on input[name='name']
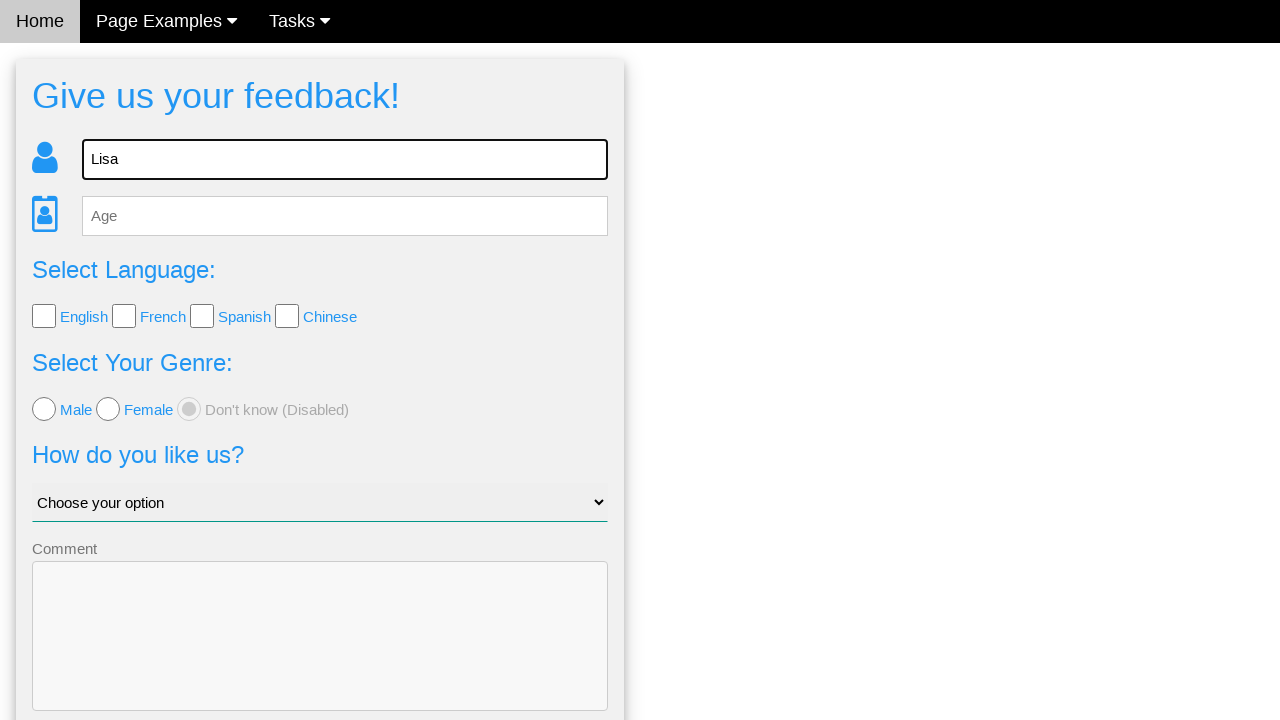

Filled age field with '22' on input[name='age']
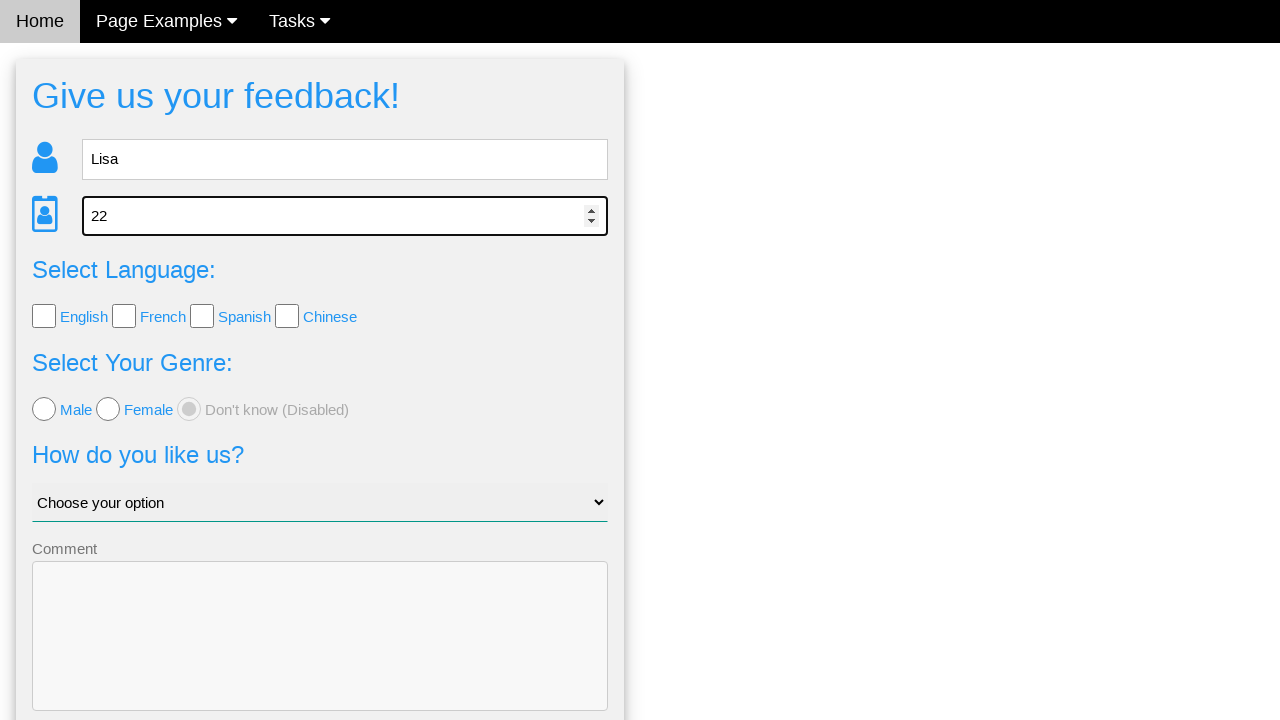

Checked English language option at (44, 316) on input[value='English']
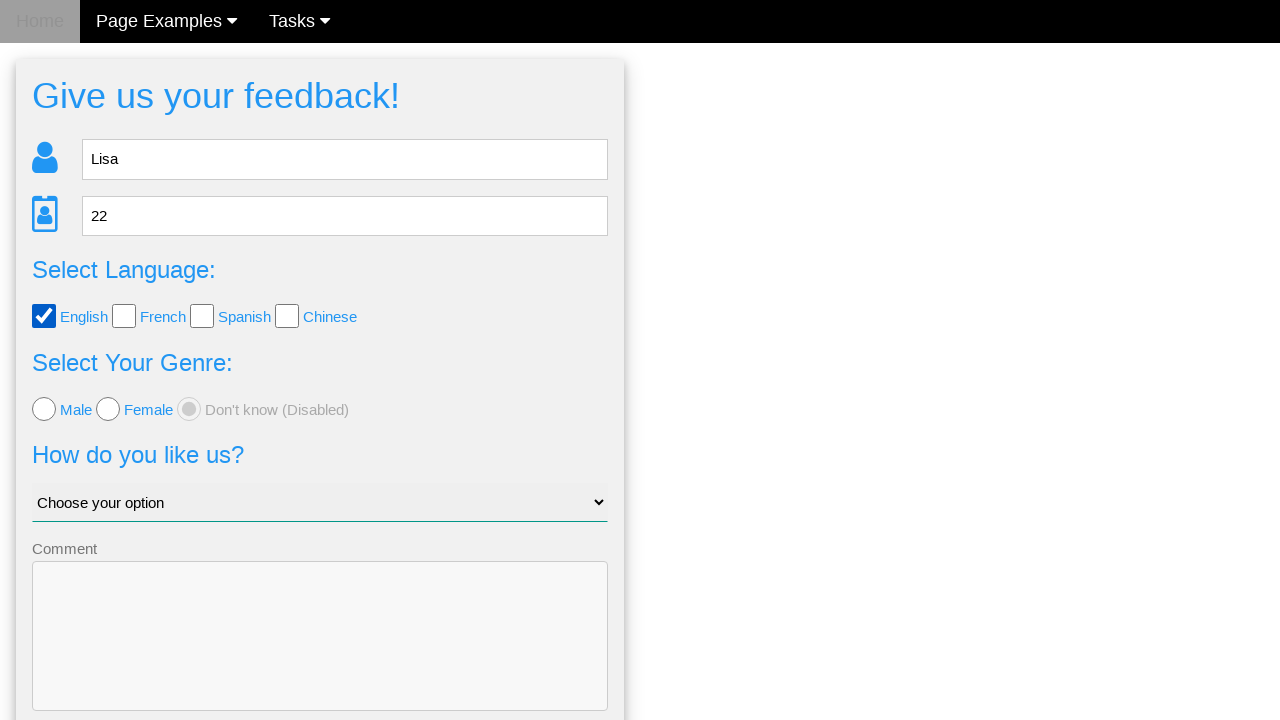

Checked Spanish language option at (202, 316) on input[value='Spanish']
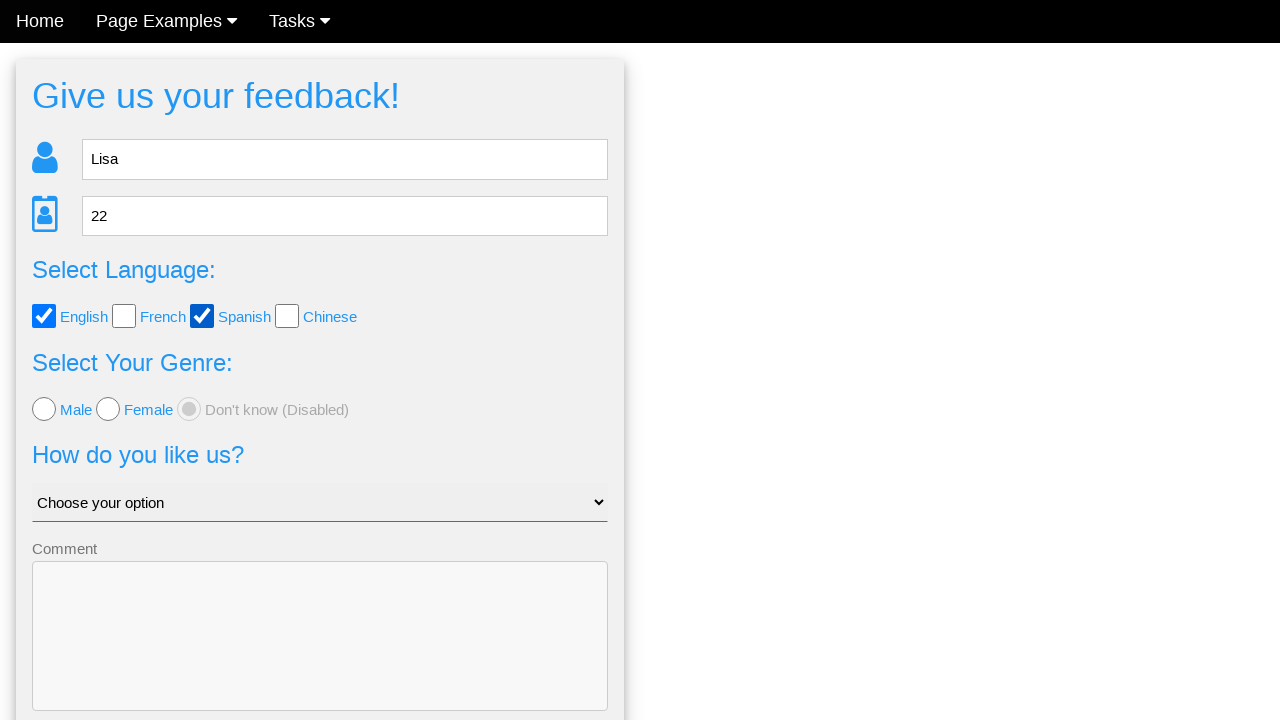

Selected male gender option at (44, 409) on input[name='gender'][value='male']
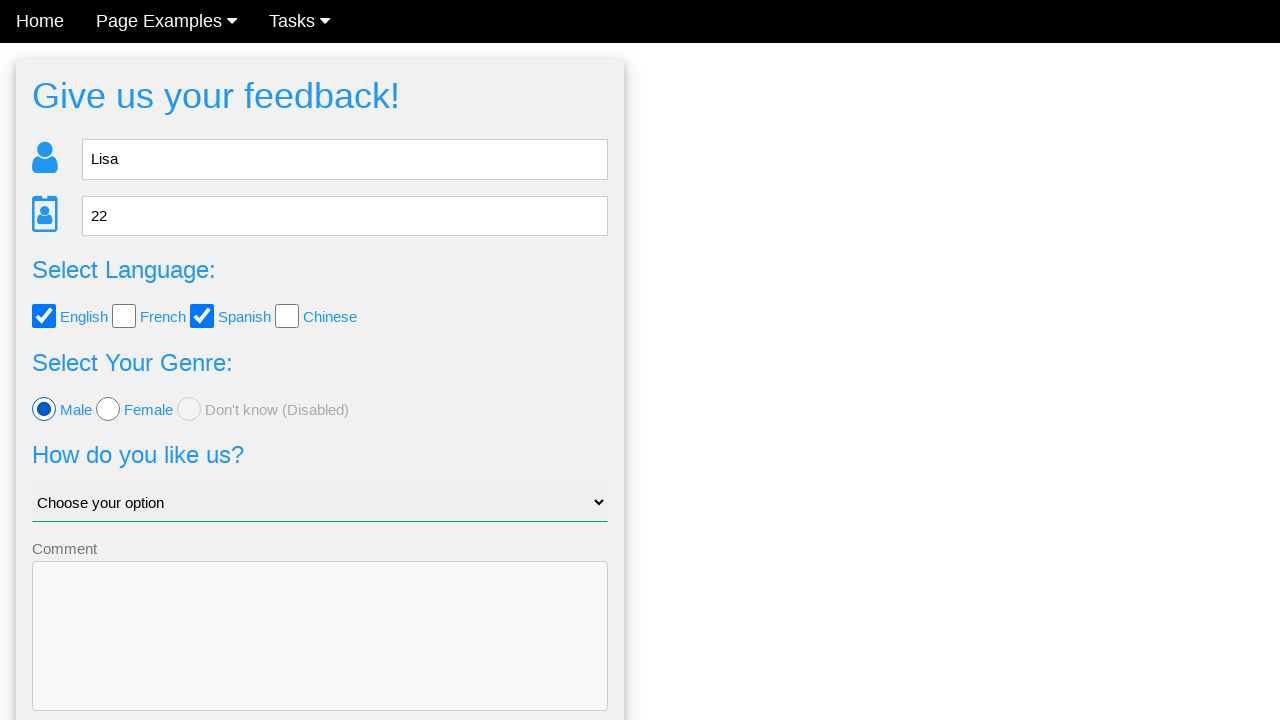

Filled comment field with 'Was a nice day' on textarea[name='comment']
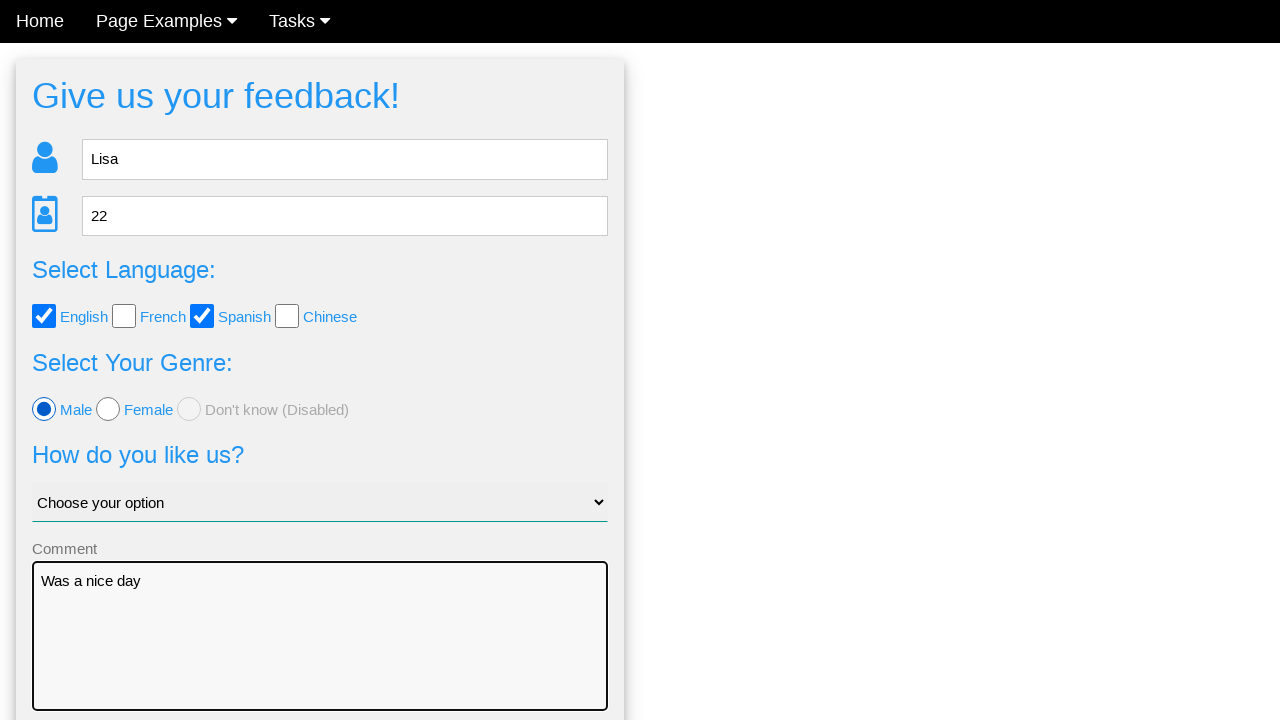

Selected option at index 1 from dropdown on select
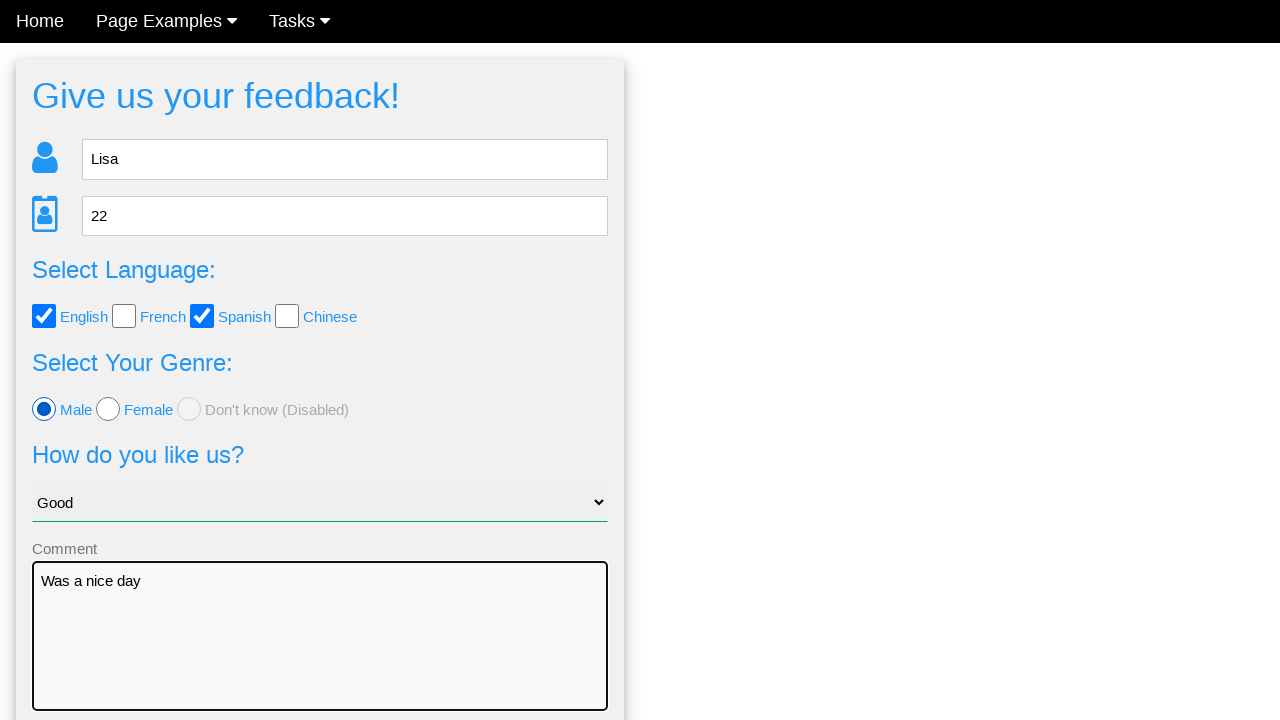

Clicked submit button to submit form at (320, 656) on button[type='submit']
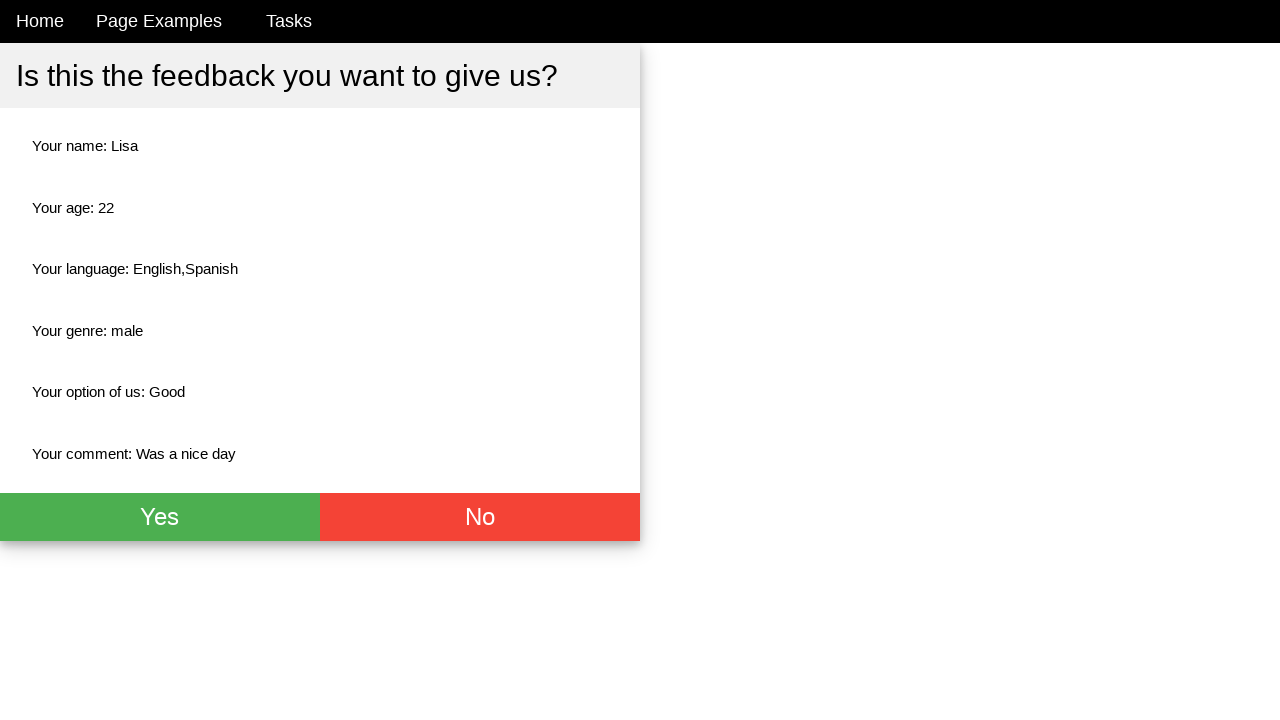

Confirmation page loaded with No button visible
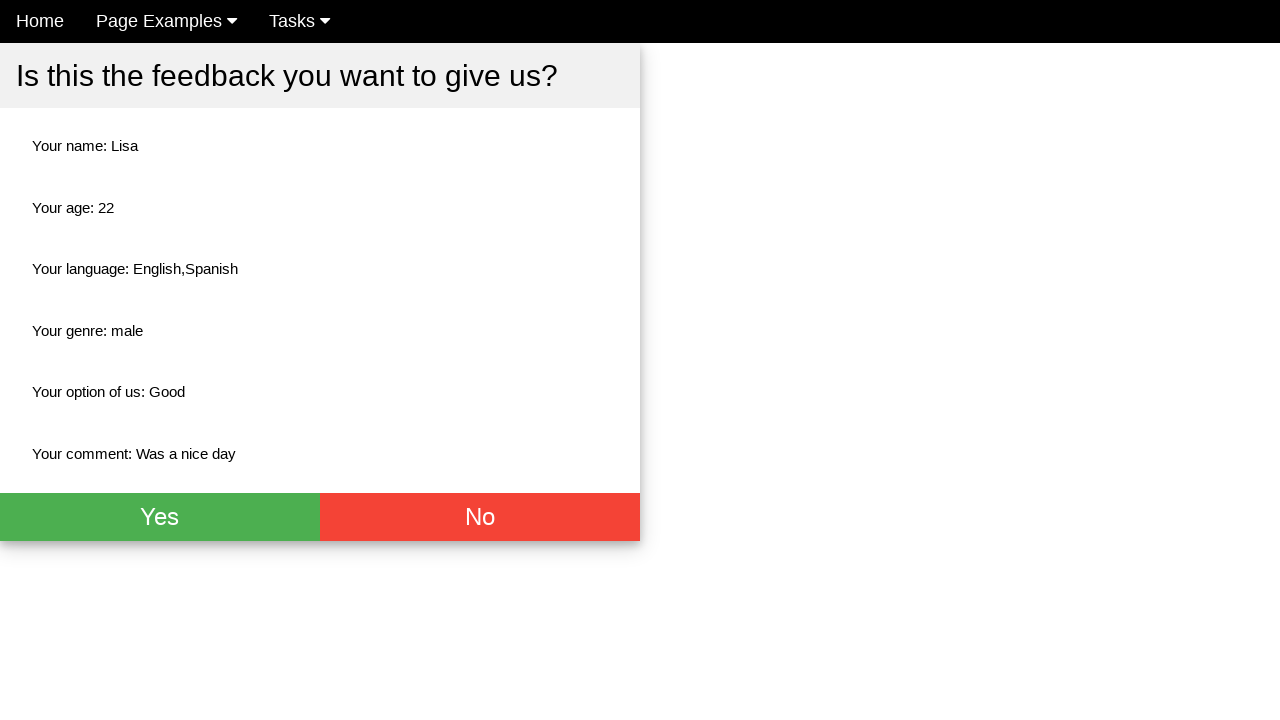

Clicked No button on confirmation page to return to form at (480, 517) on button:has-text('No')
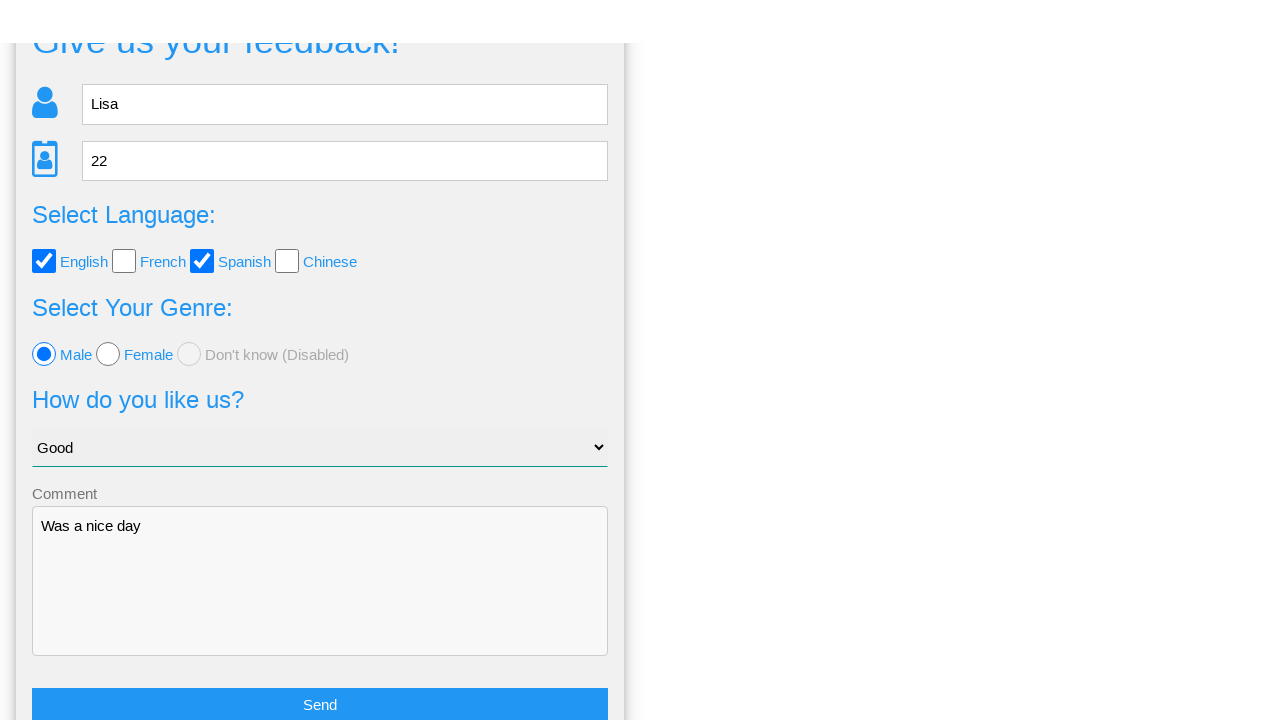

Form reloaded after clicking No
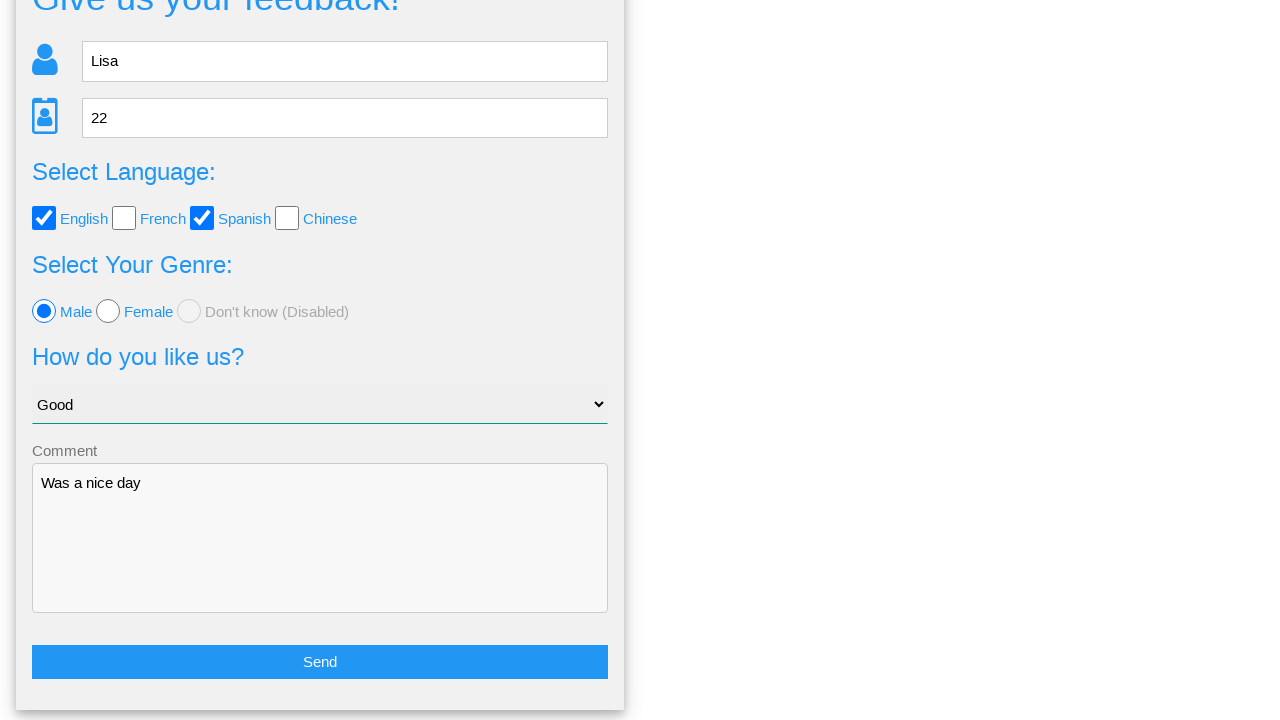

Verified name field retained value 'Lisa'
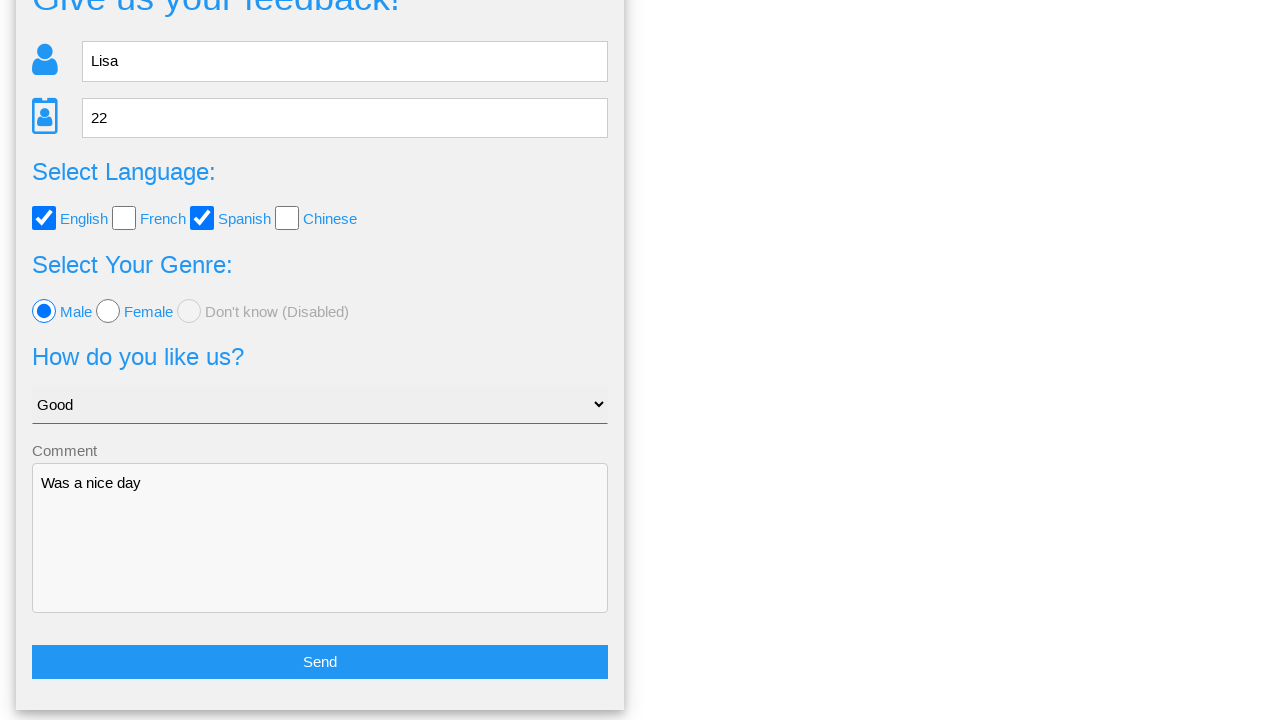

Verified age field retained value '22'
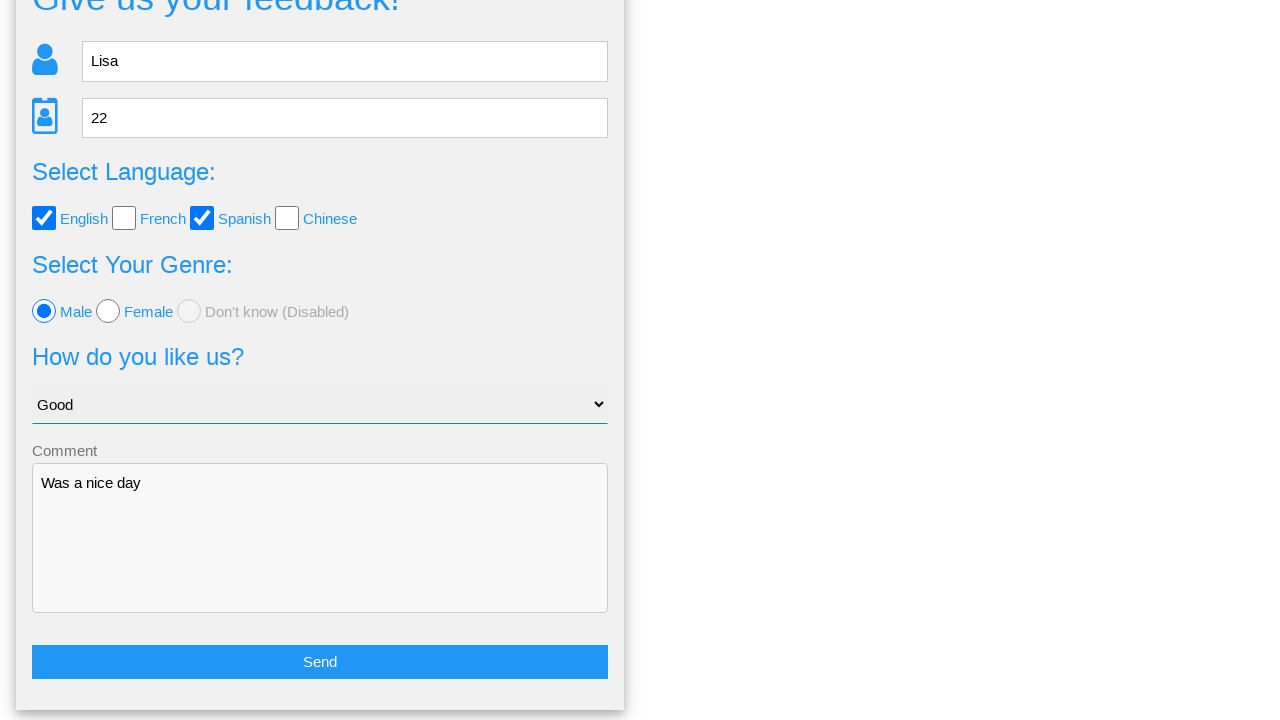

Verified male gender option remained checked
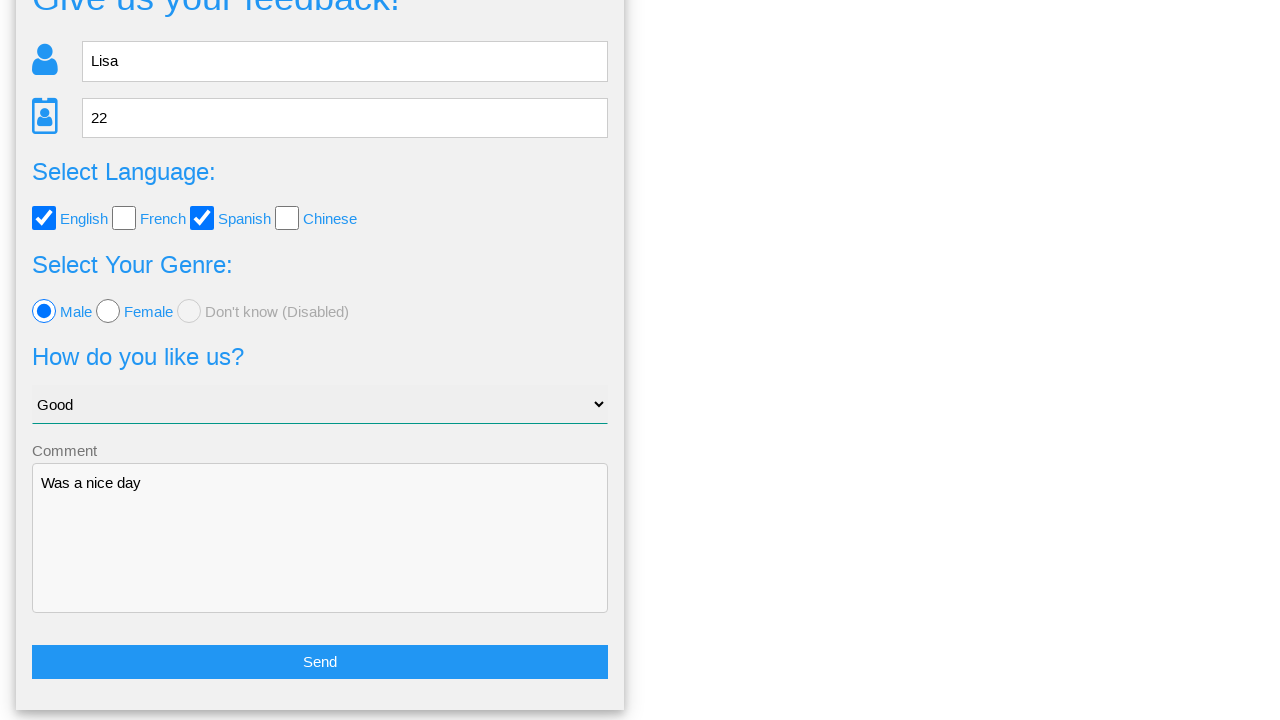

Verified English language option remained checked
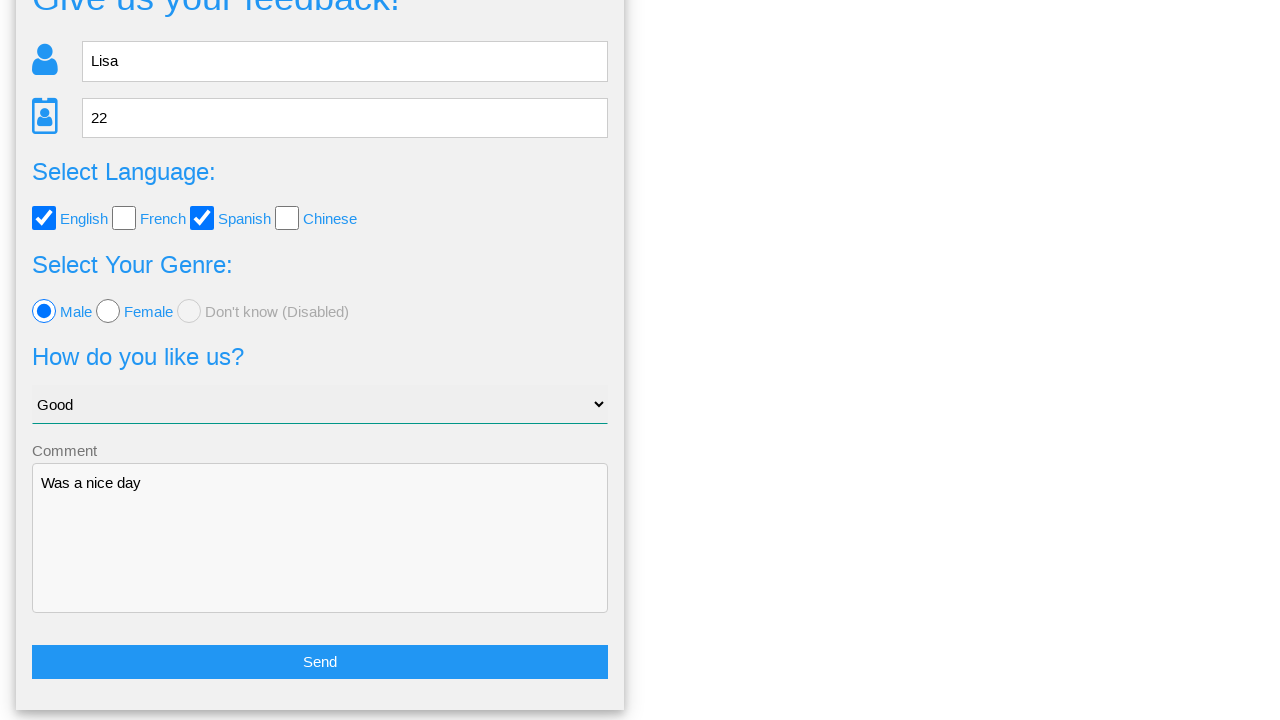

Verified Spanish language option remained checked
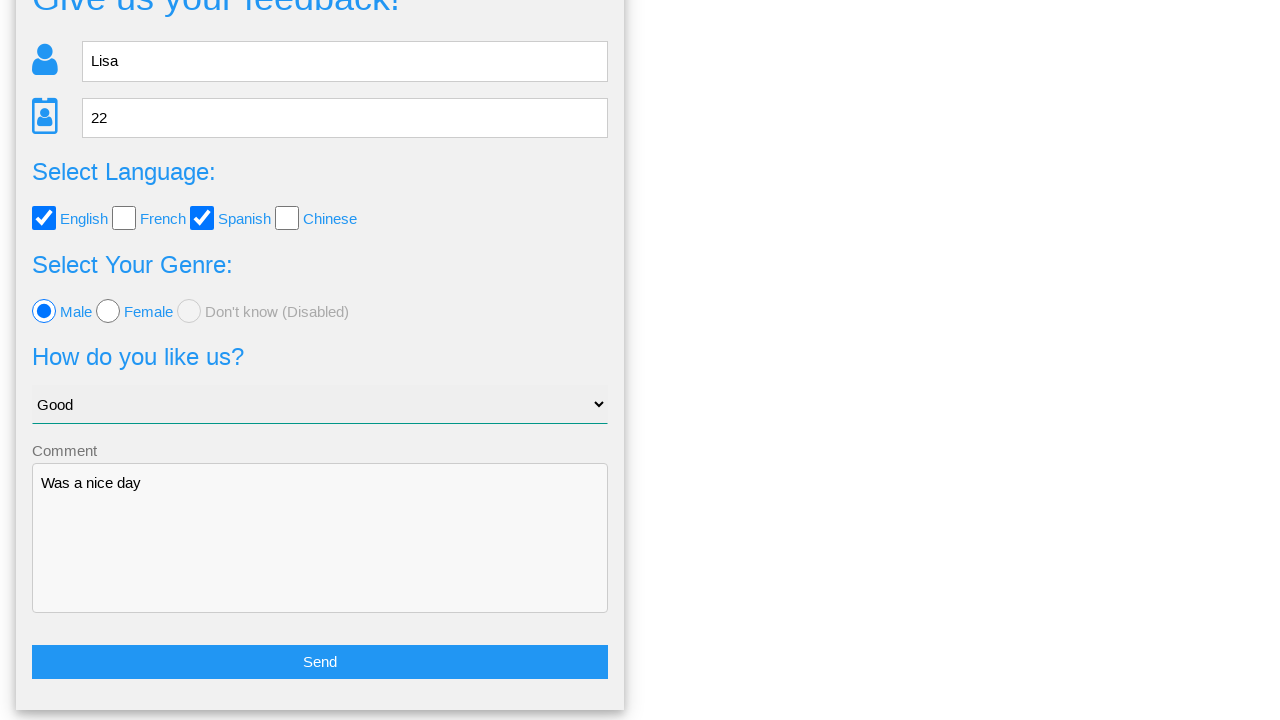

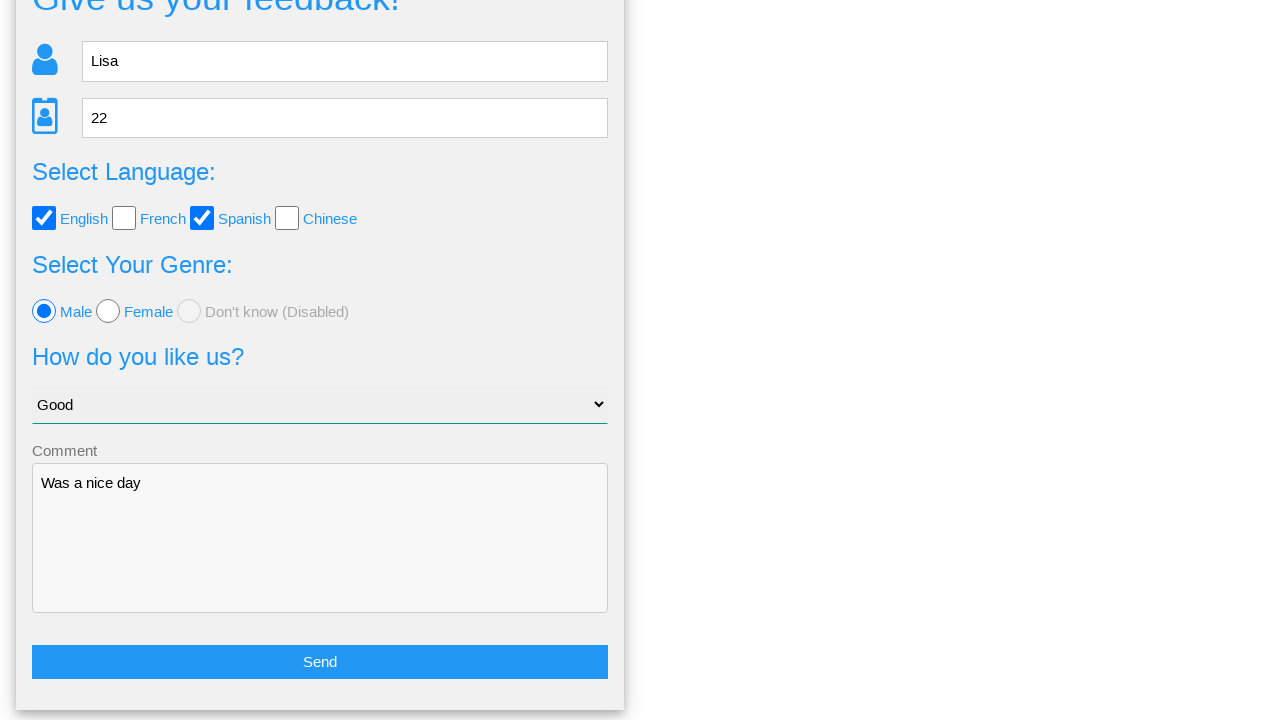